Tests navigation to the Login page by clicking the Login link and verifying the URL changes

Starting URL: https://foodcelebrator.onrender.com/

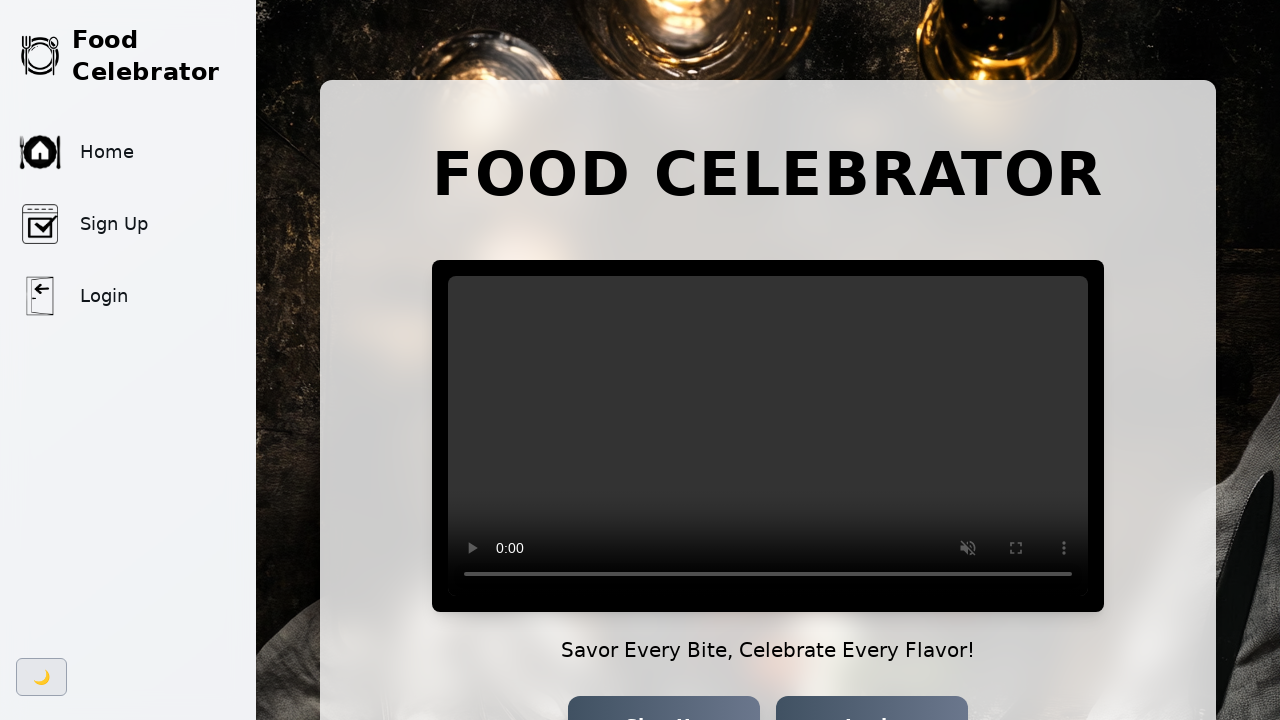

Waited for Login link to be visible on the page
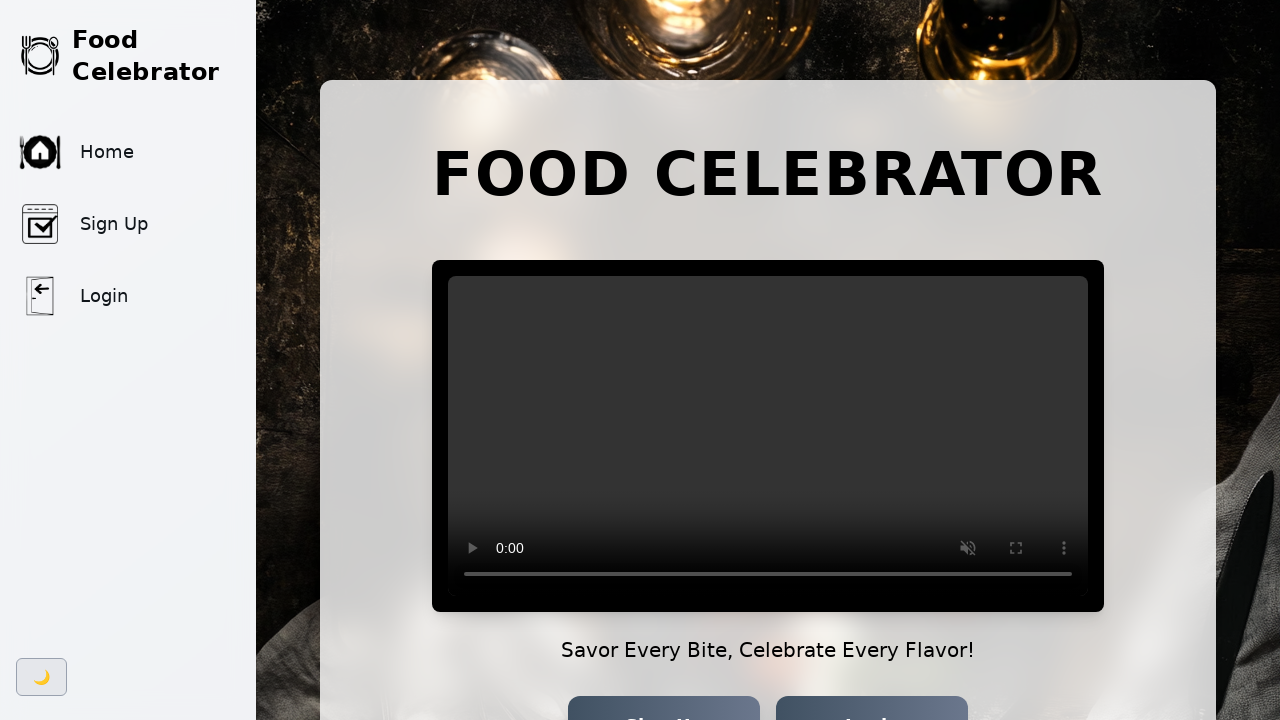

Clicked the Login link at (128, 296) on a:has-text("Login")
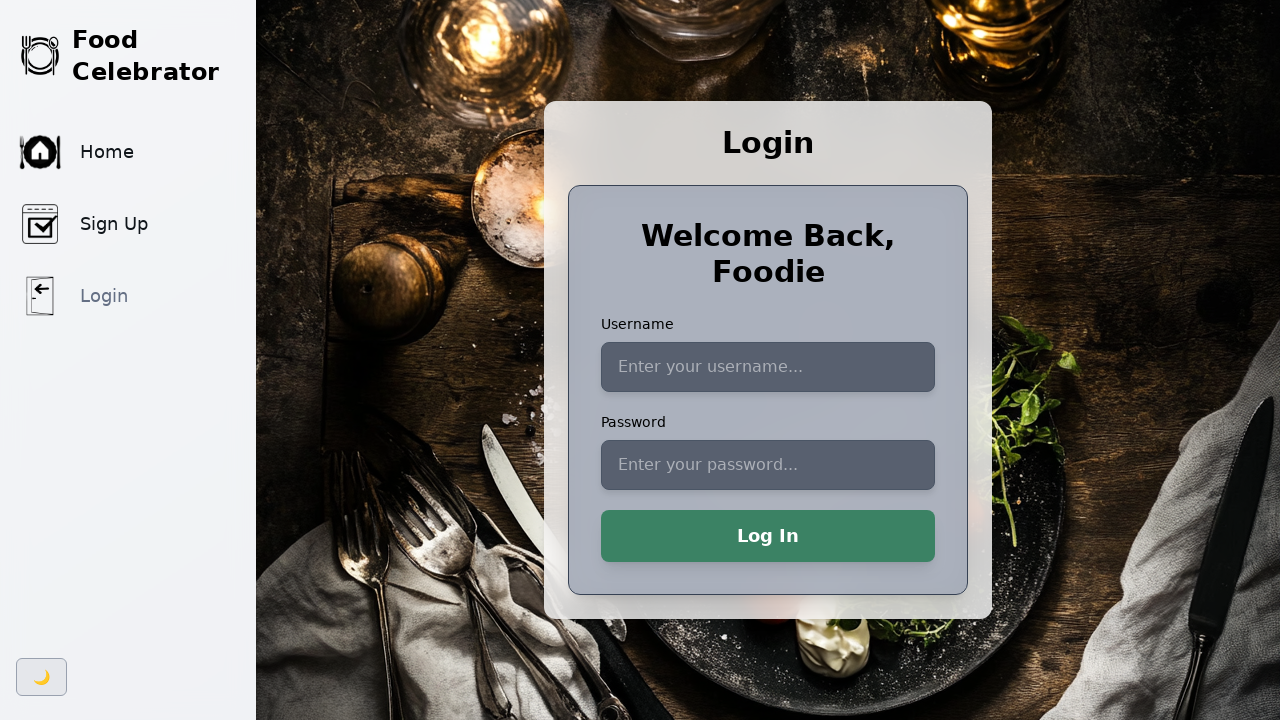

Navigation to Login page completed (domcontentloaded)
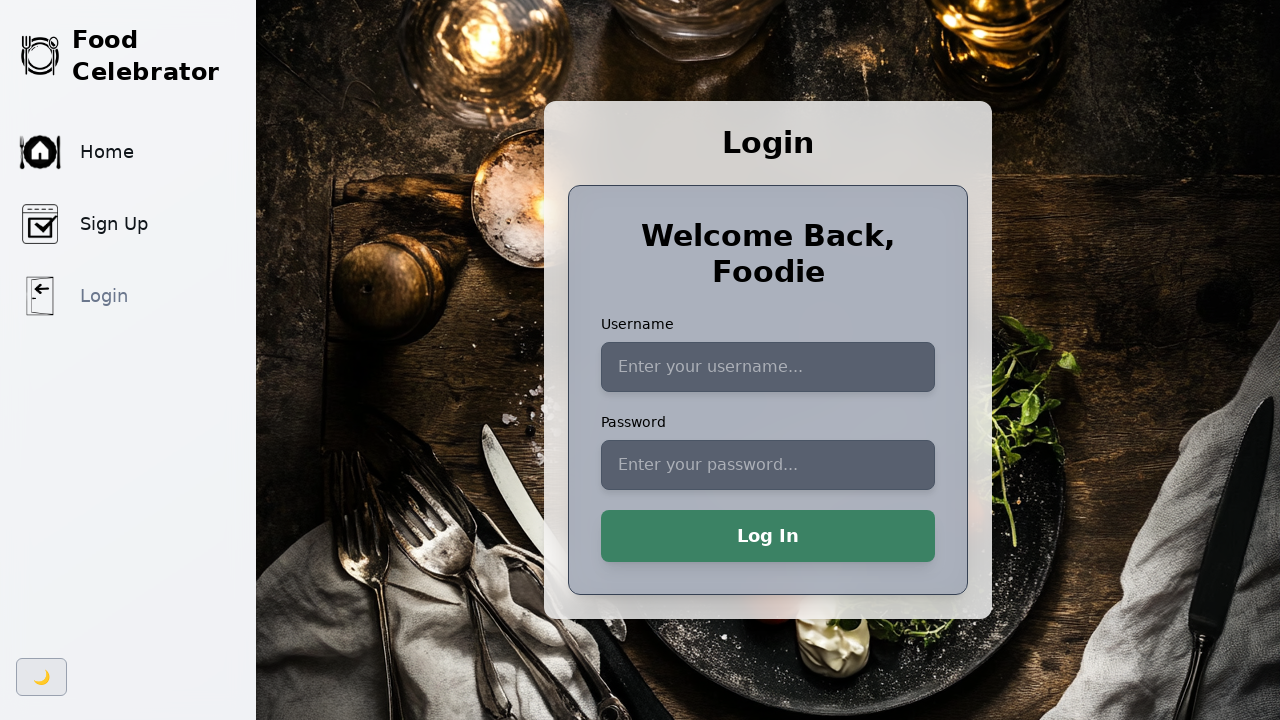

Verified URL changed to https://foodcelebrator.onrender.com/login
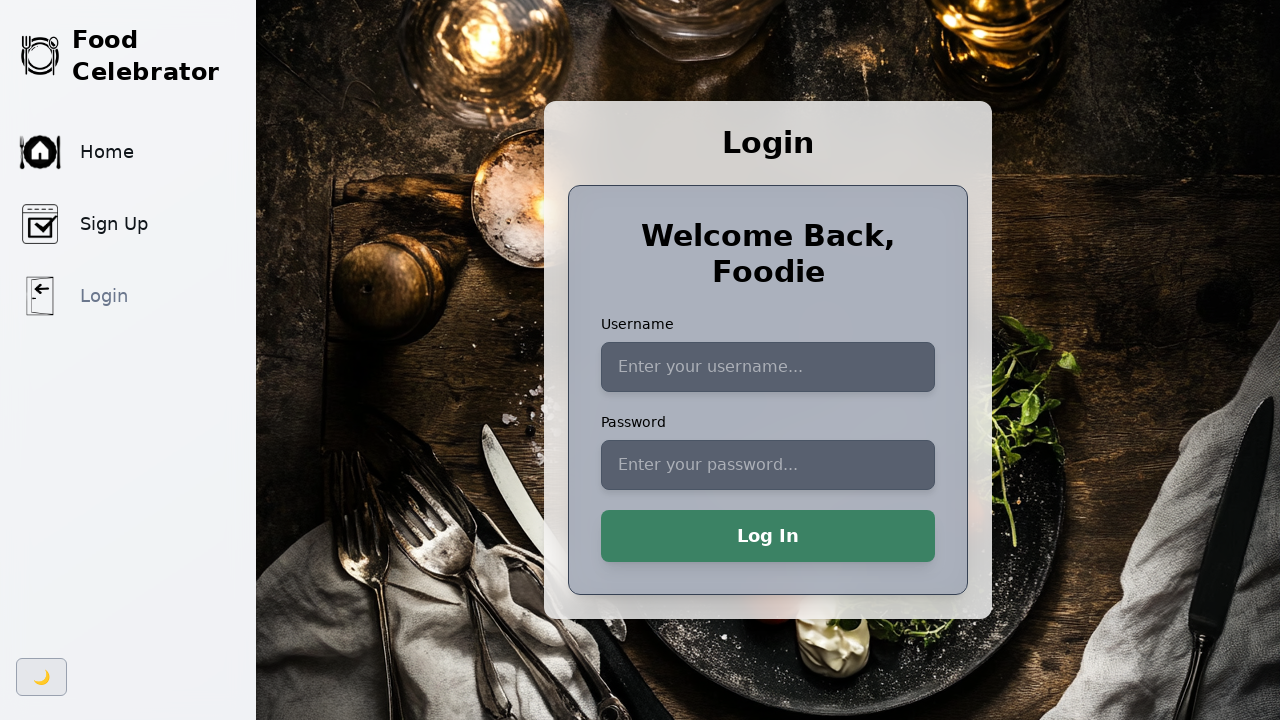

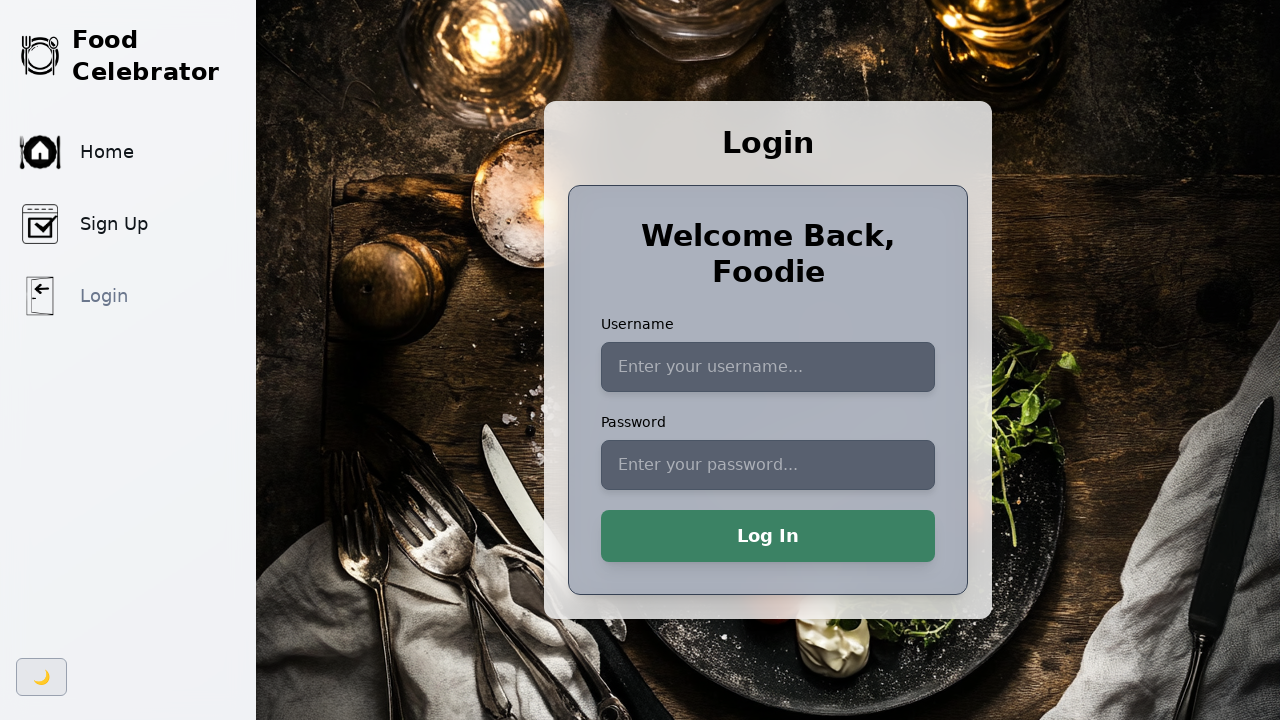